Tests AngularJS form interaction by clearing and filling a first name field, then verifying the binding updates

Starting URL: https://dgotlieb.github.io/AngularJS/main.html

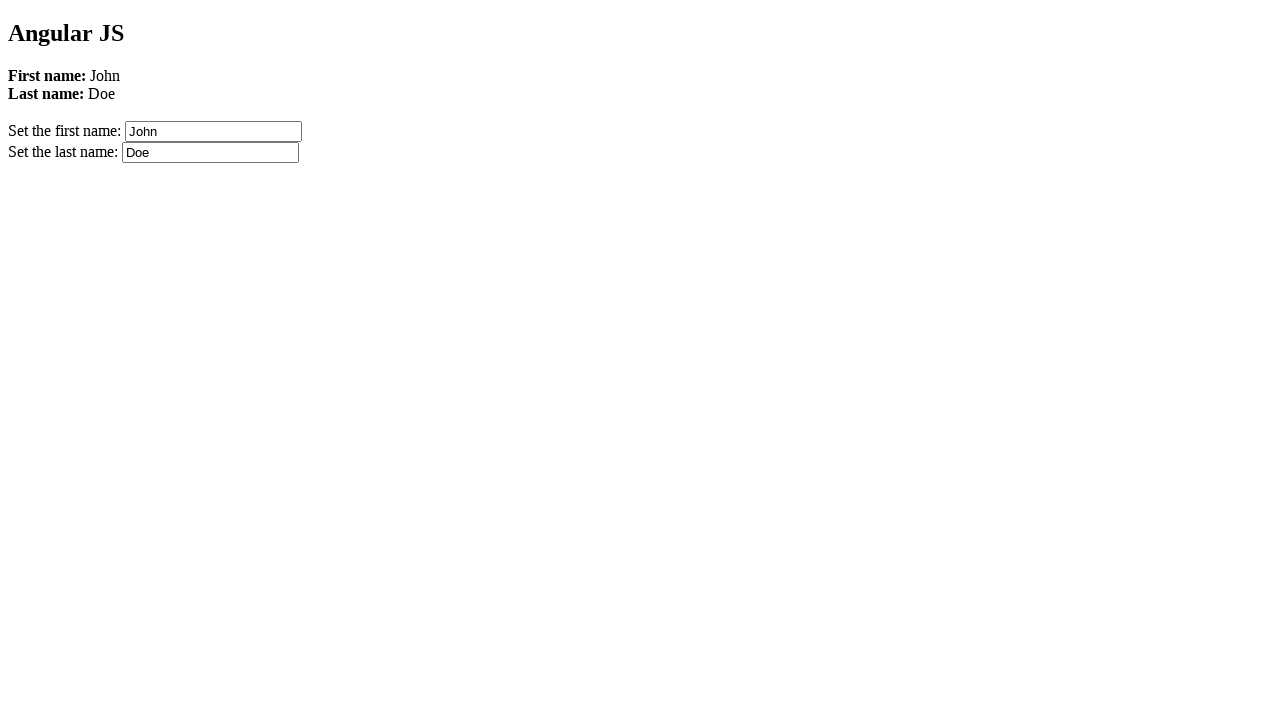

Waited for AngularJS page to reach networkidle state
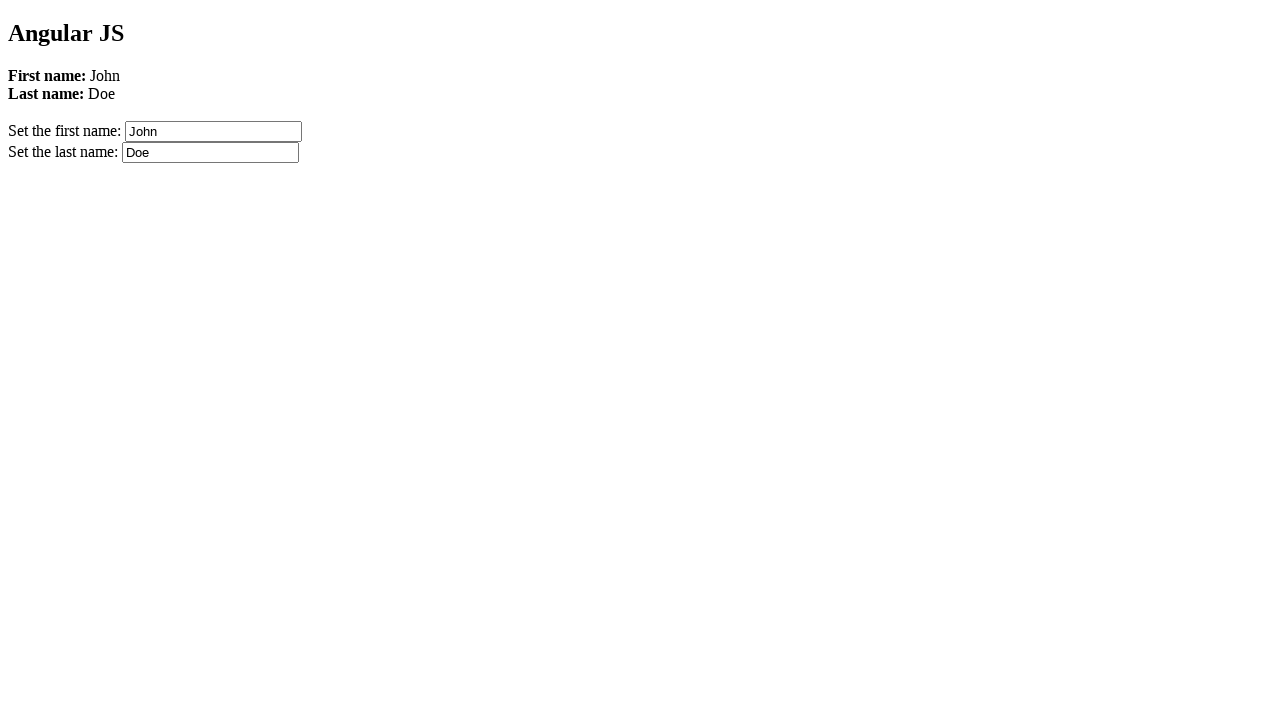

Located the firstName input field with ng-model attribute
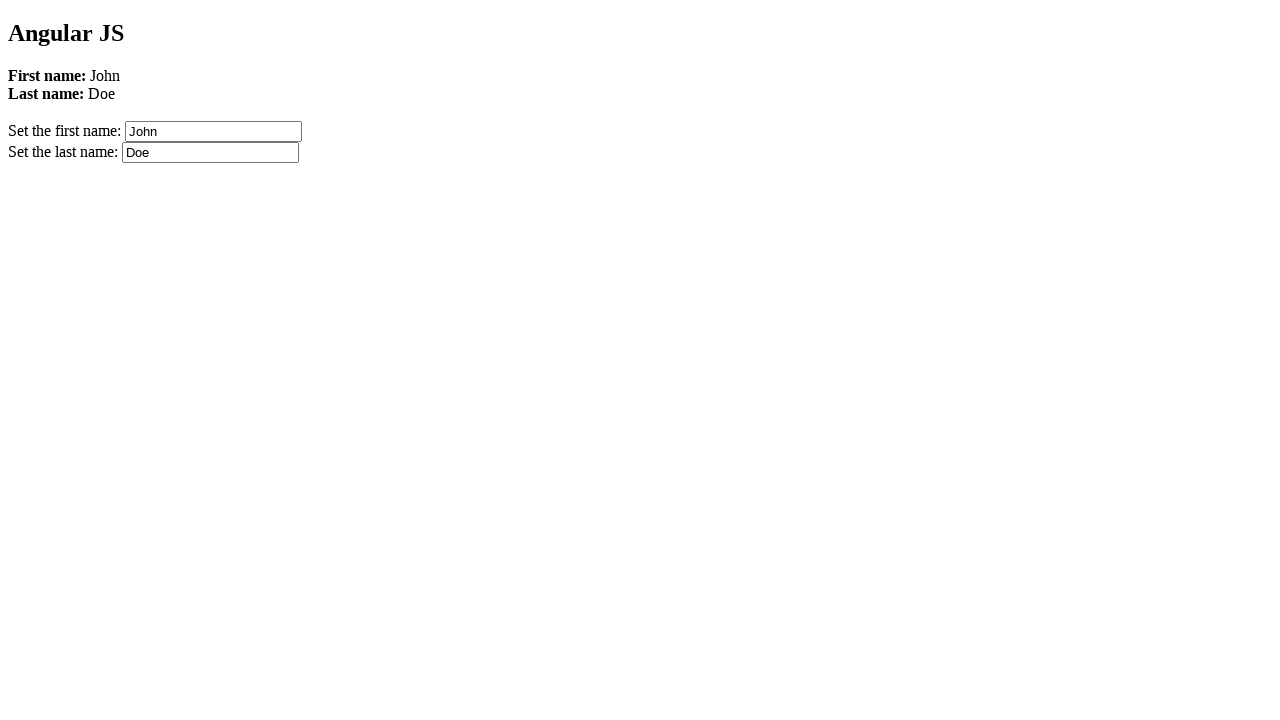

Cleared the firstName field on [ng-model='firstName']
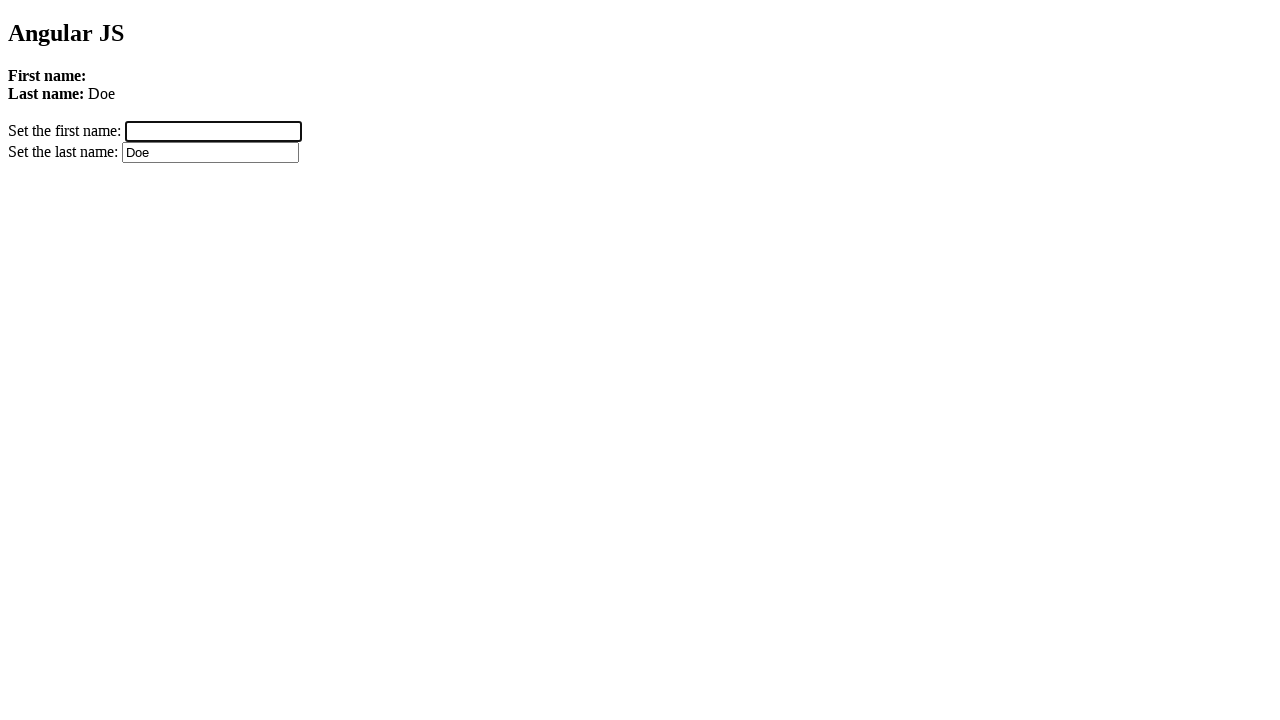

Filled firstName field with 'shizilizabeth' on [ng-model='firstName']
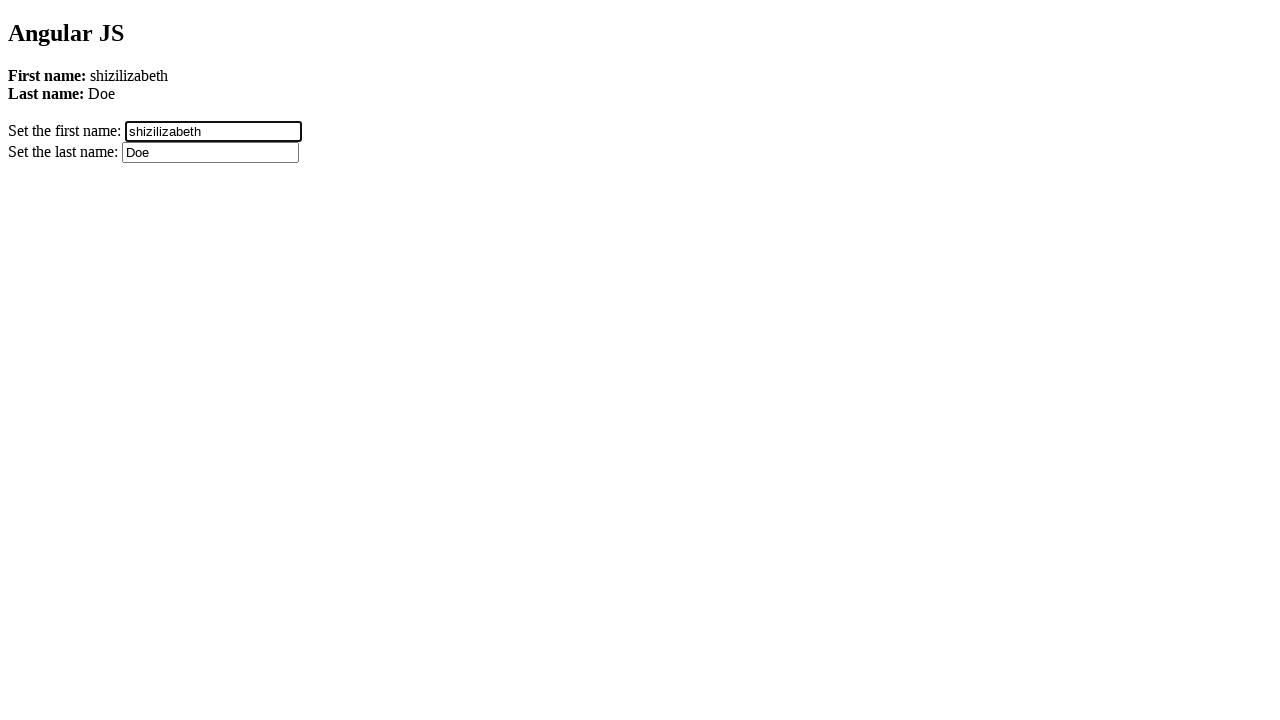

Retrieved the AngularJS binding text for firstName
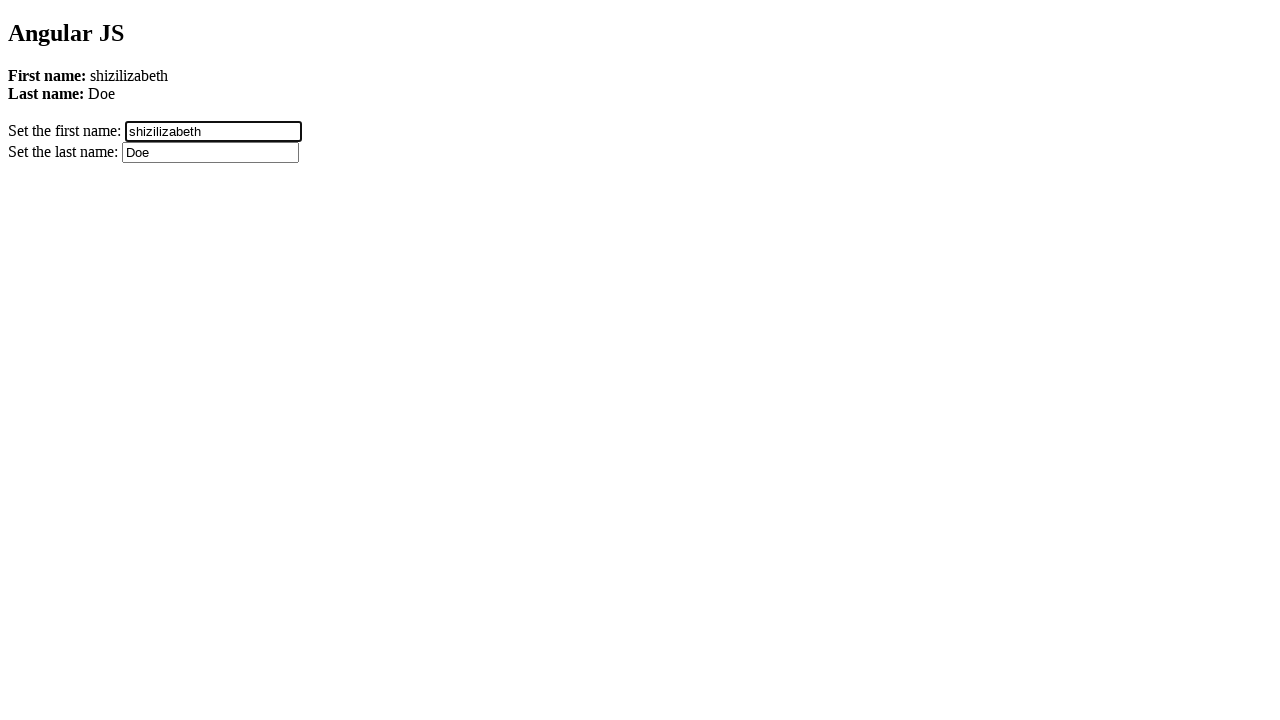

Verified that the binding updated correctly to 'shizilizabeth'
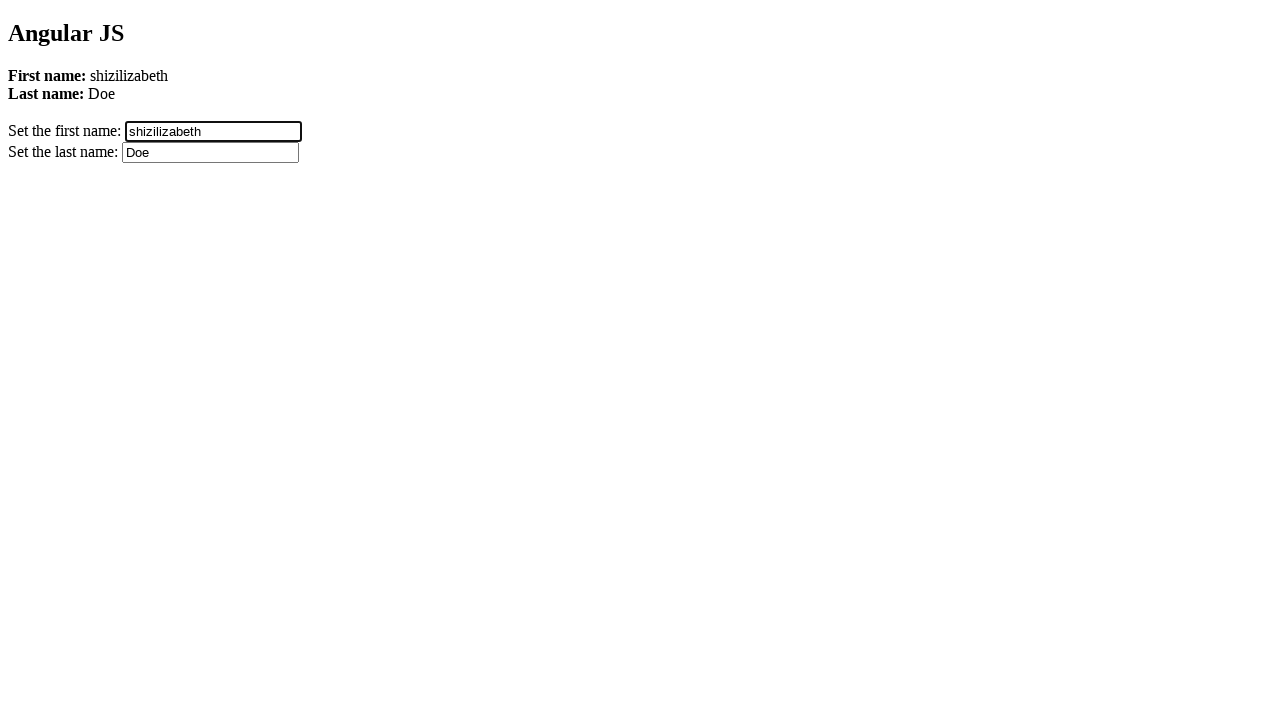

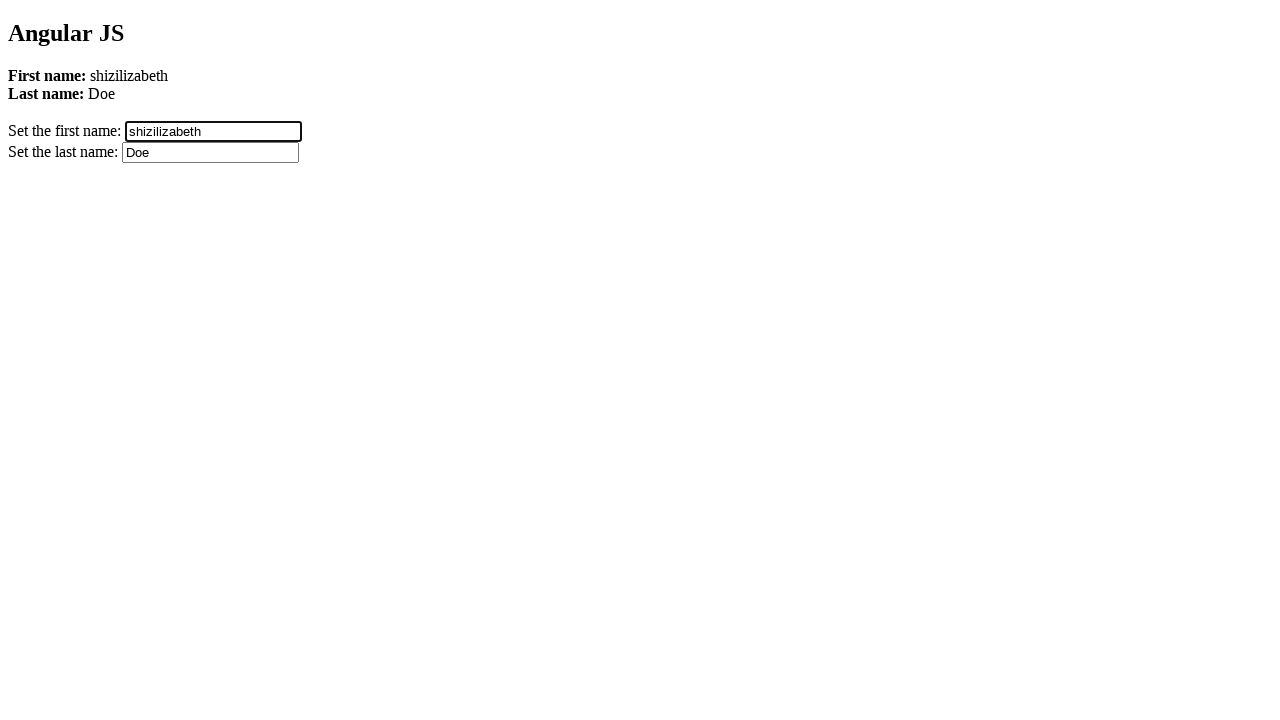